Tests WebDriver wait functionality by switching to an iframe, clicking a button, and accepting the resulting JavaScript alert

Starting URL: https://www.w3schools.com/jsref/tryit.asp?filename=tryjsref_alert

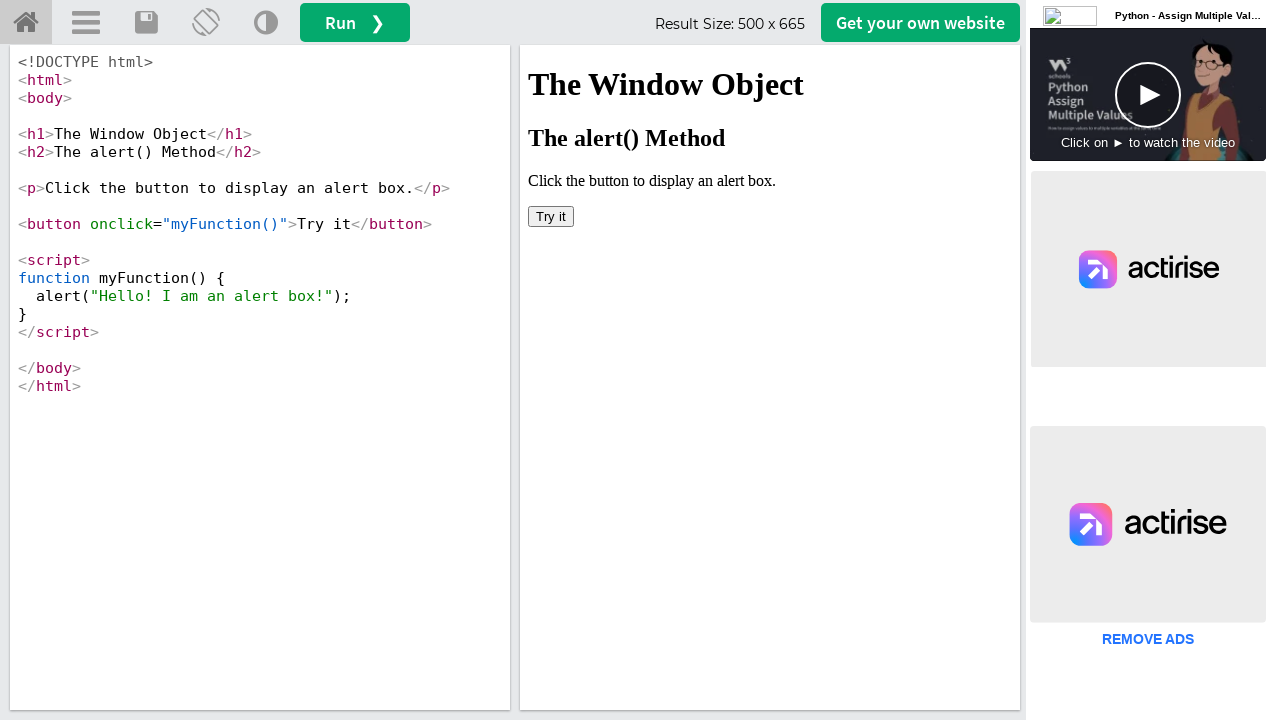

Set up dialog handler to automatically accept alerts
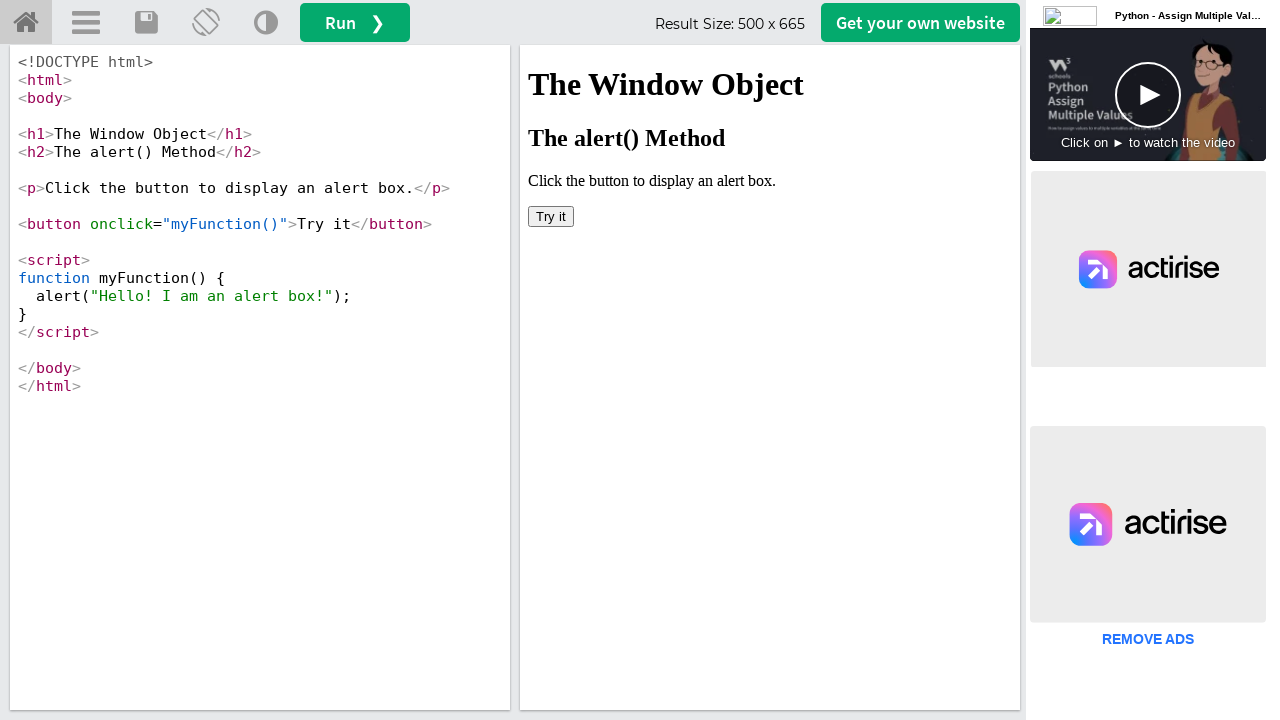

Located the iframe with id 'iframeResult'
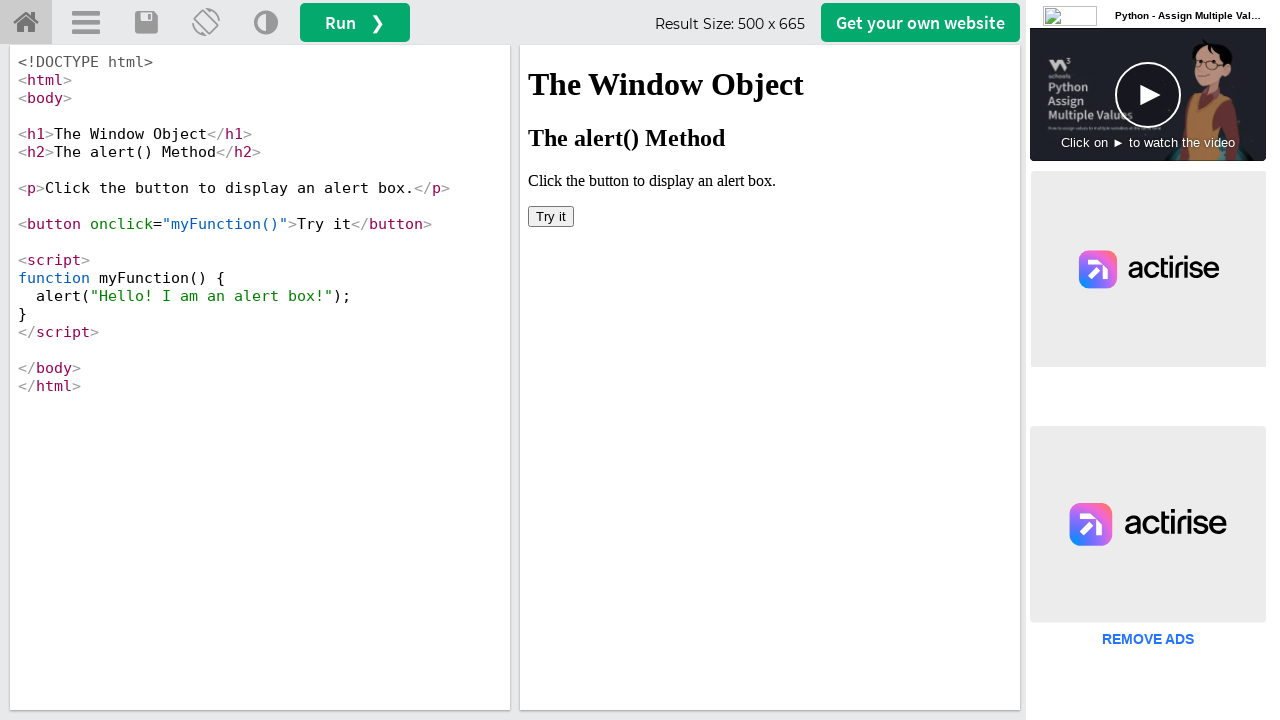

Clicked the button inside the iframe to trigger the alert at (551, 216) on #iframeResult >> internal:control=enter-frame >> button
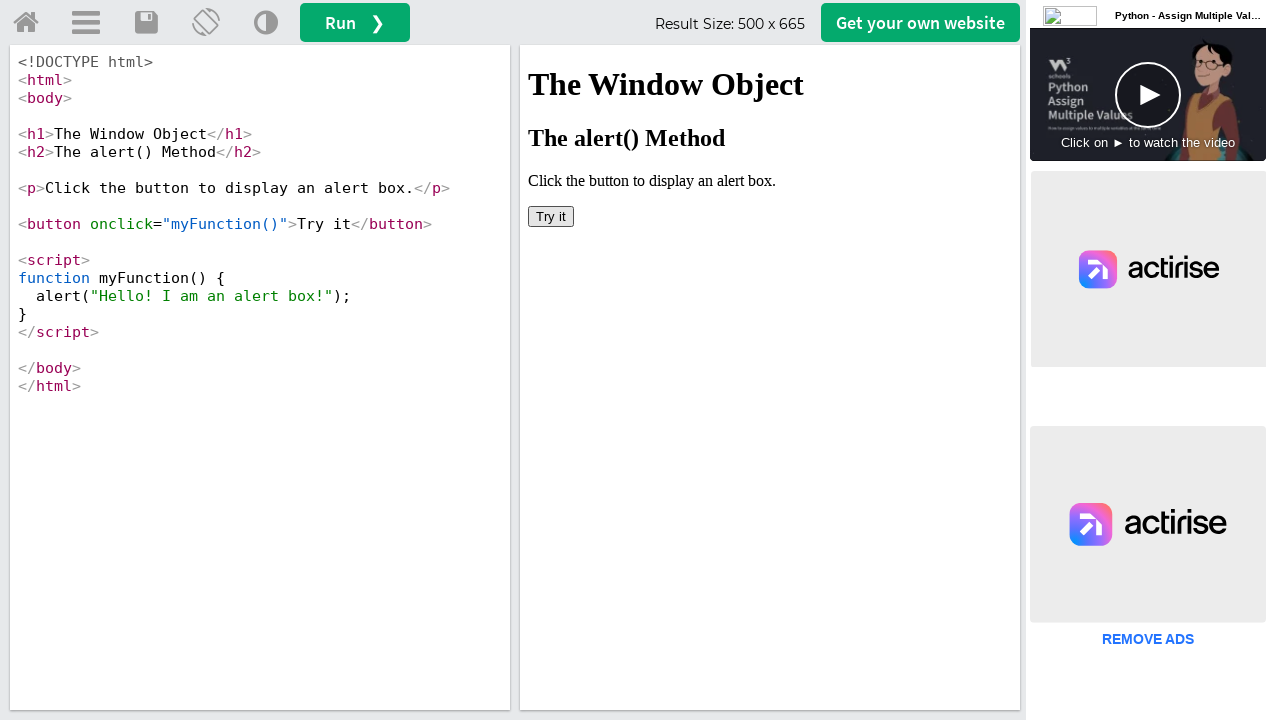

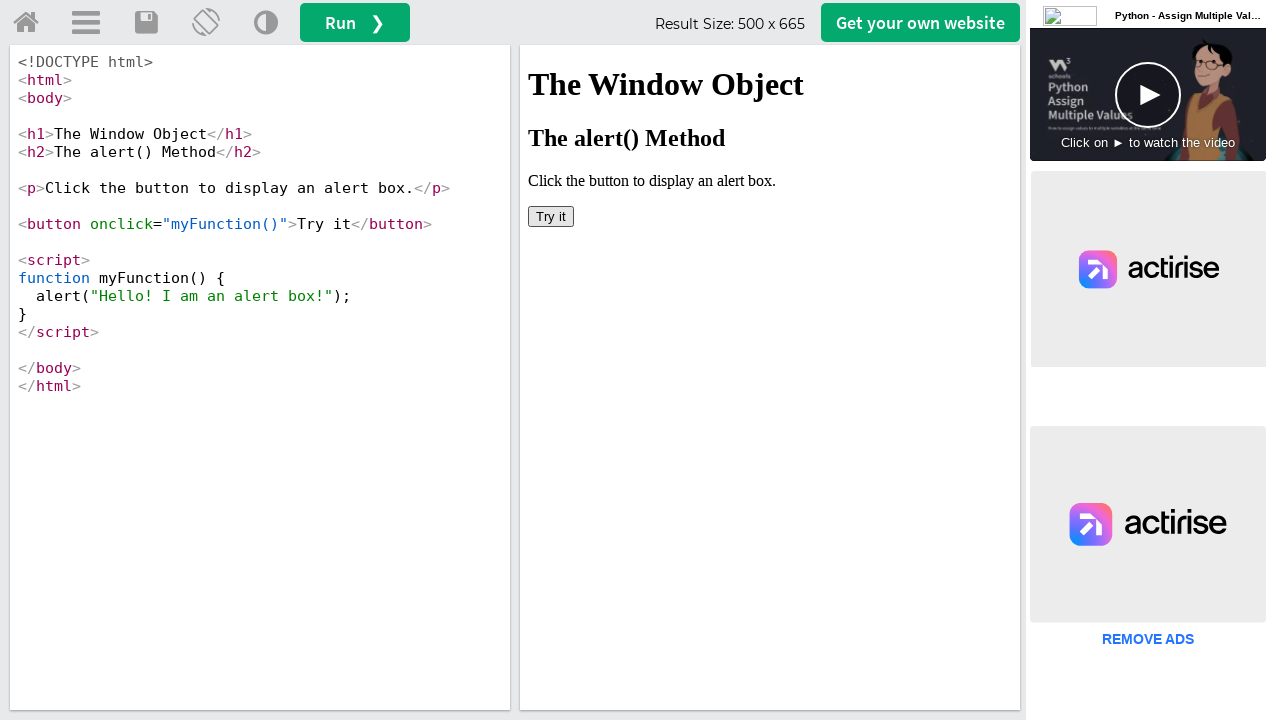